Tests JavaScript prompt popup handling by clicking a button that triggers a JS prompt, entering text into the prompt, and accepting it.

Starting URL: https://the-internet.herokuapp.com/javascript_alerts

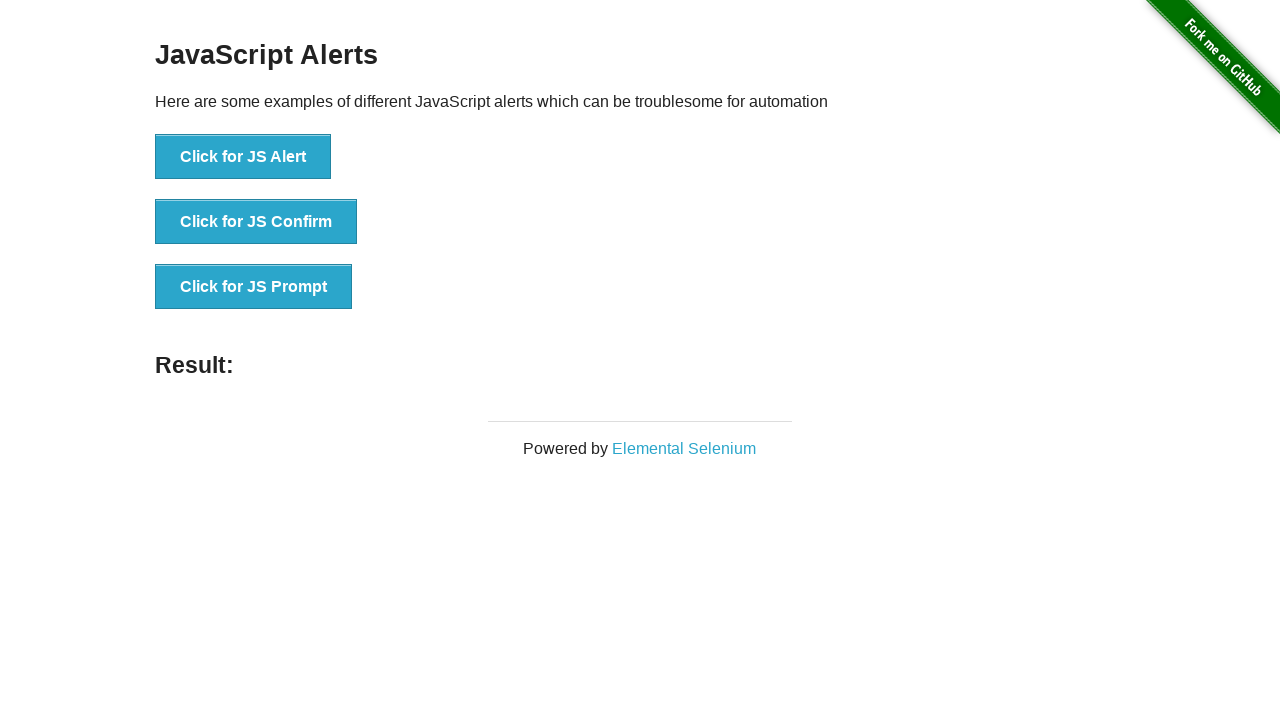

Set up dialog handler to accept JS prompt with text
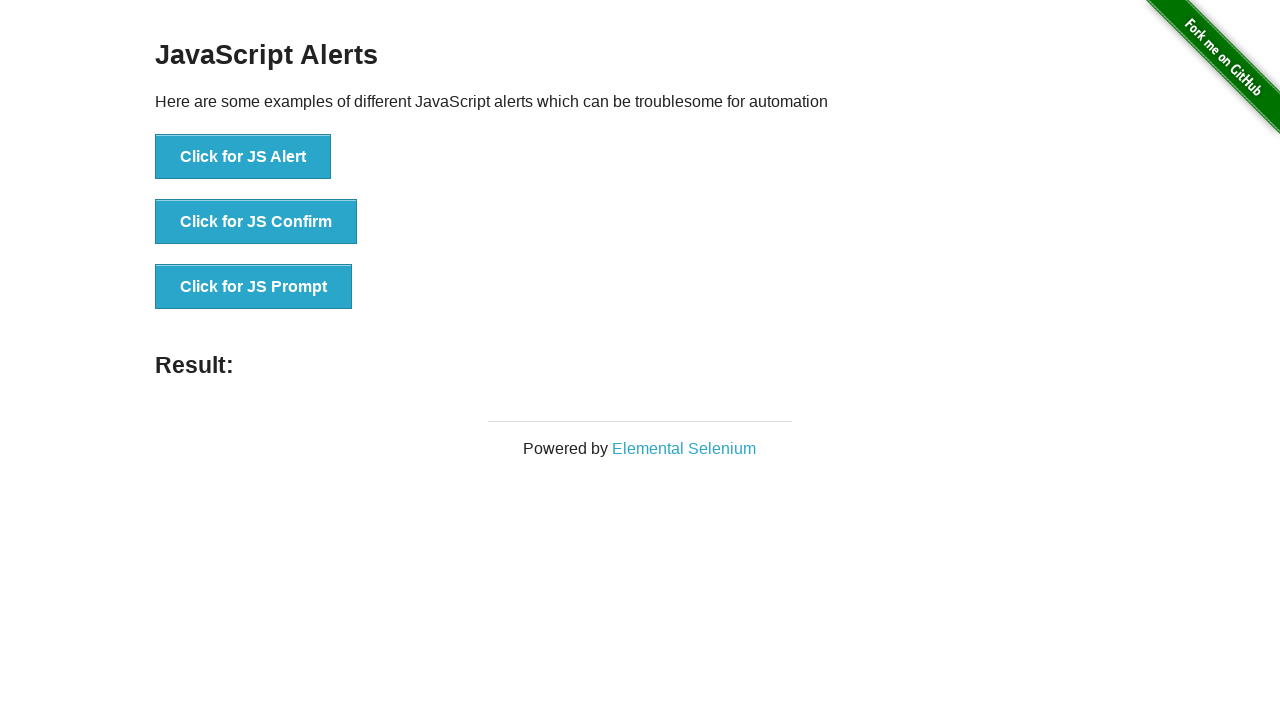

Clicked button to trigger JS prompt at (254, 287) on xpath=//button[text()='Click for JS Prompt']
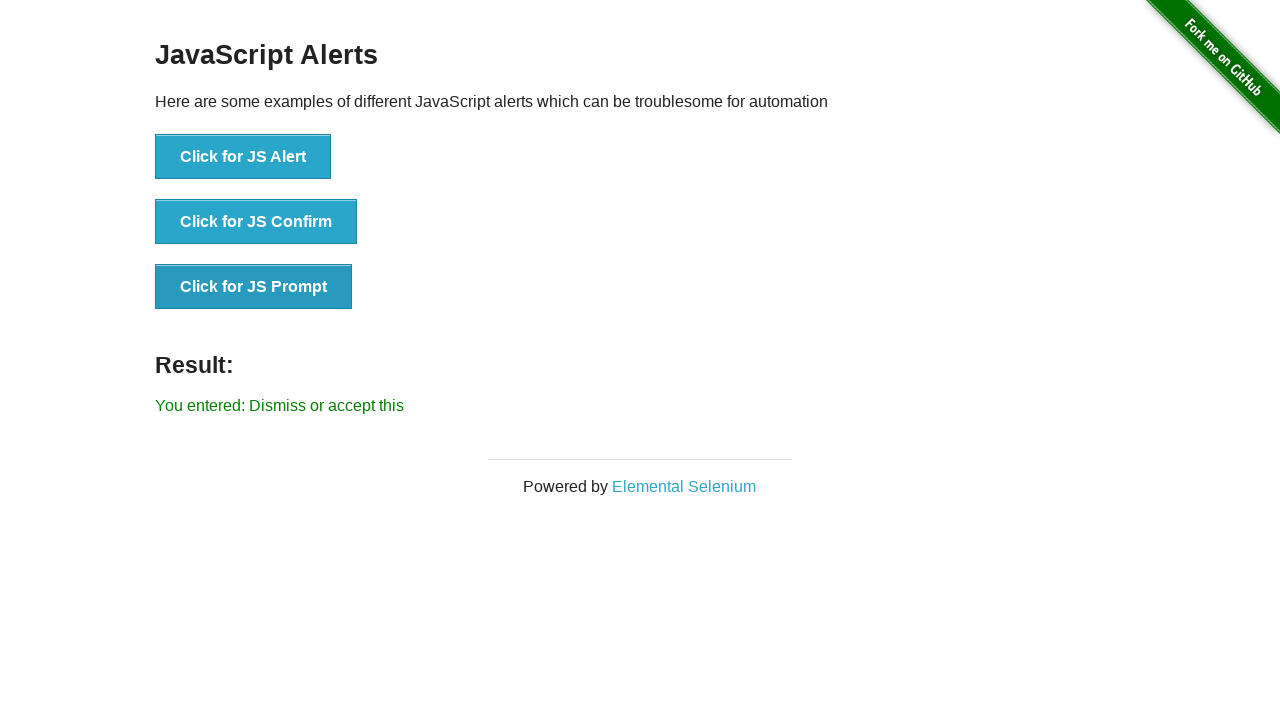

JS prompt was accepted and result displayed
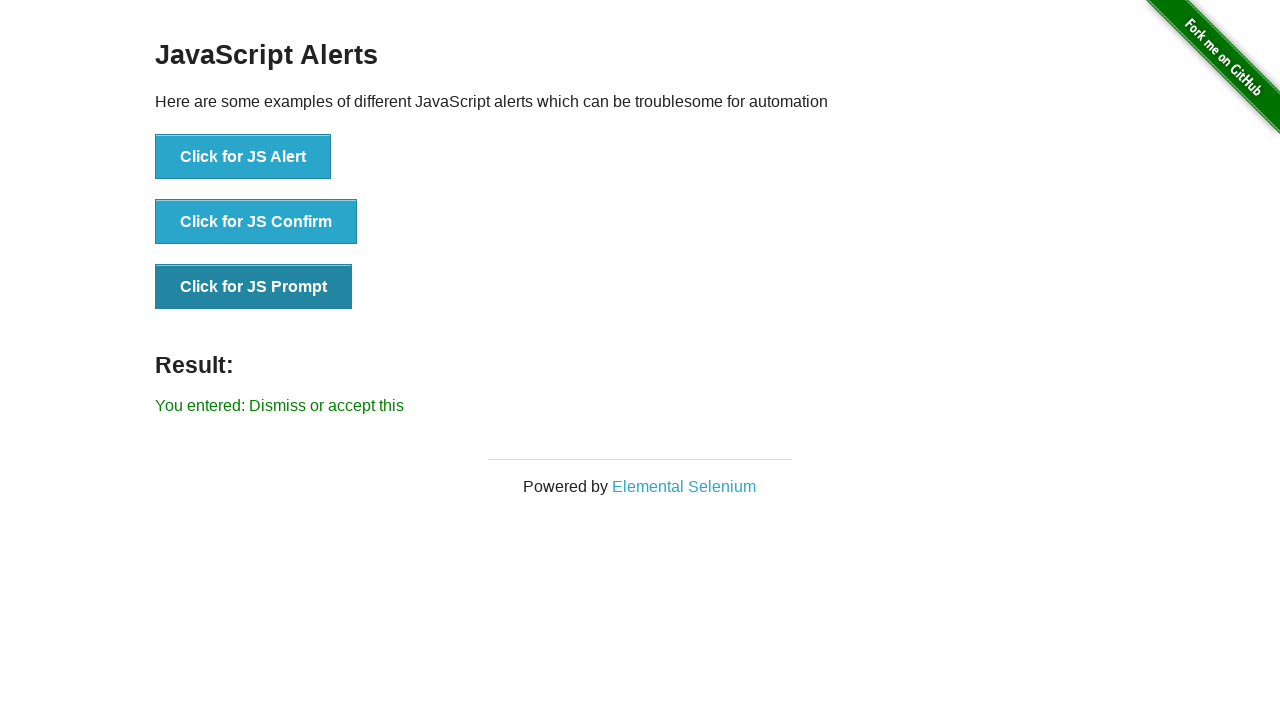

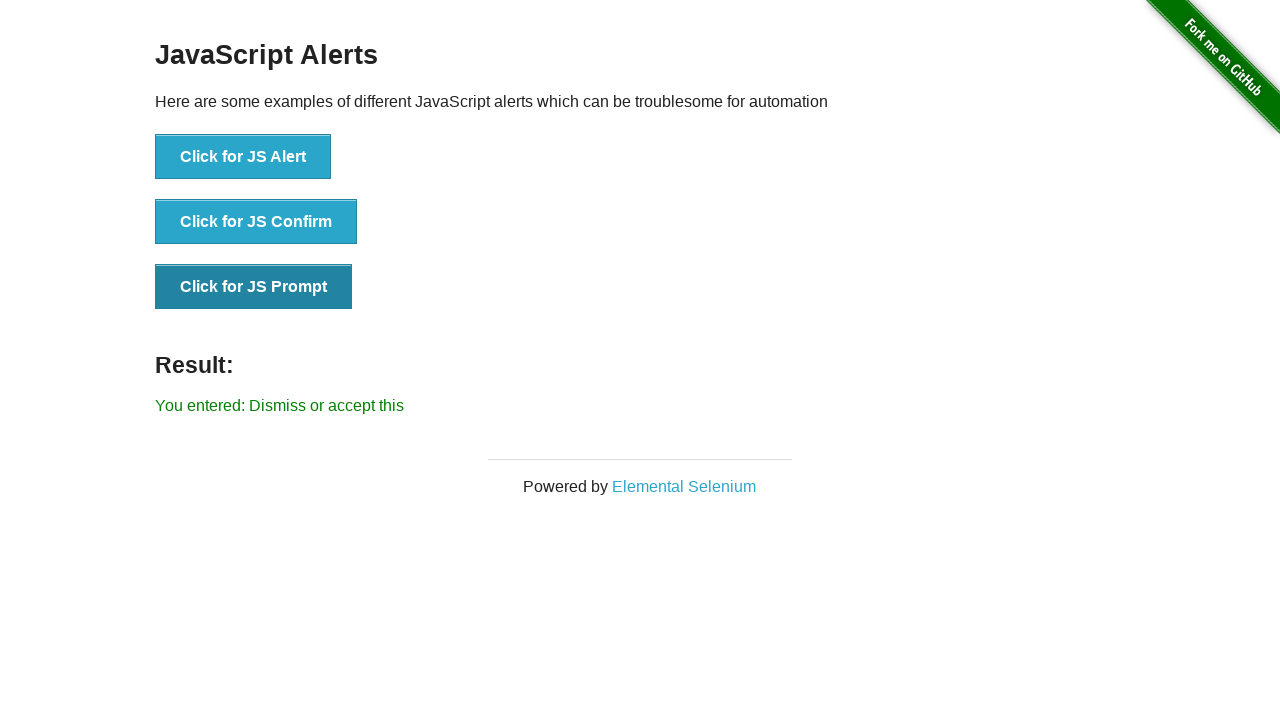